Tests AJIO's search and filter functionality by searching for bags, applying gender and category filters, and verifying the results are displayed

Starting URL: https://www.ajio.com/

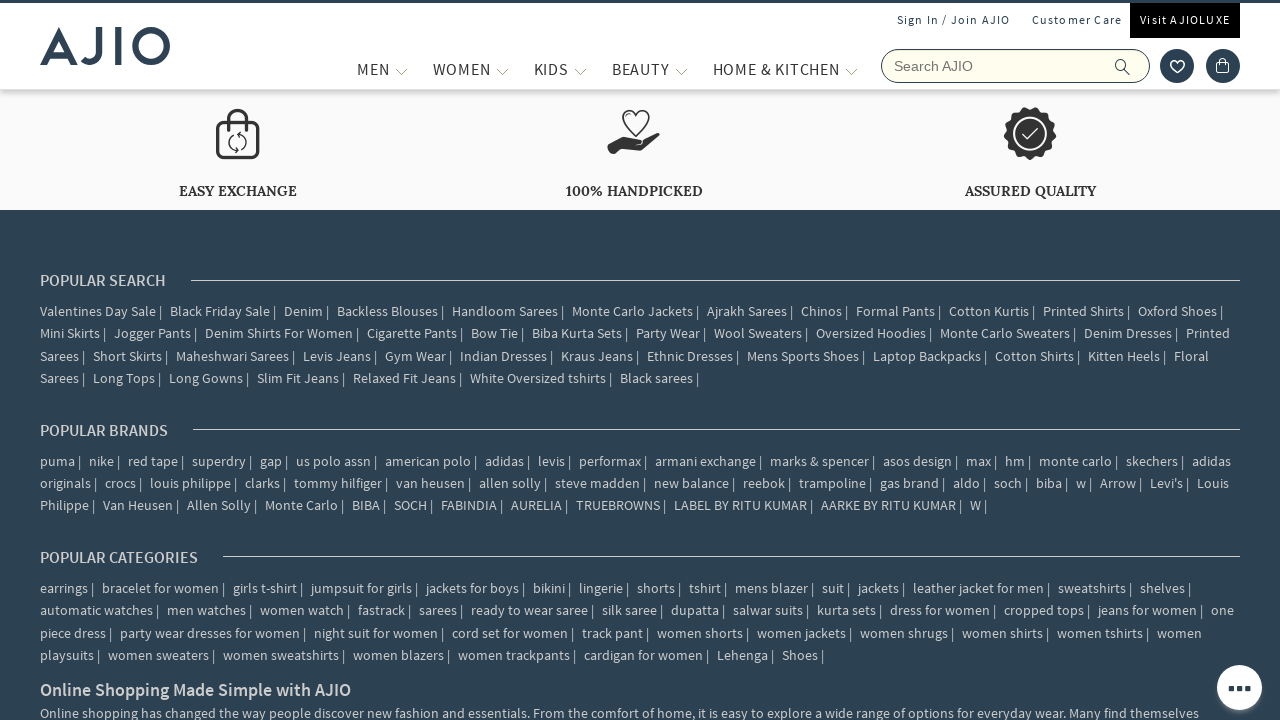

Filled search field with 'bags' on input[name='searchVal']
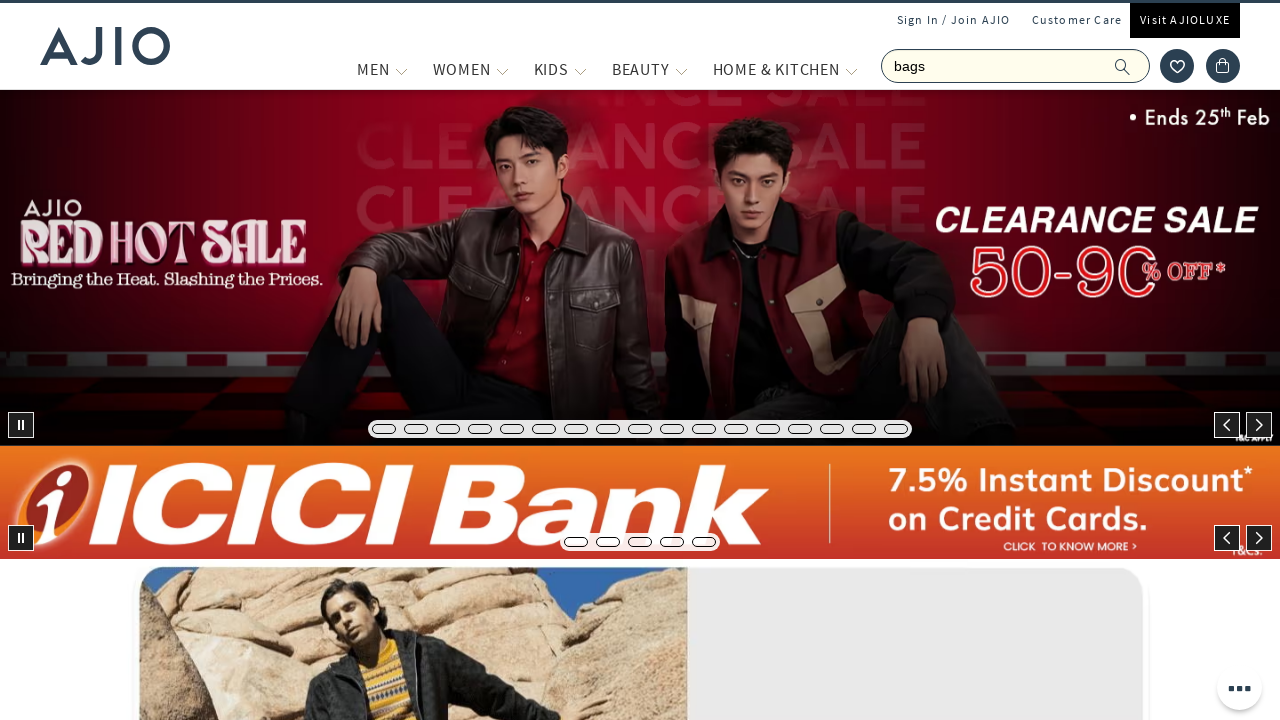

Pressed Enter to search for bags on input[name='searchVal']
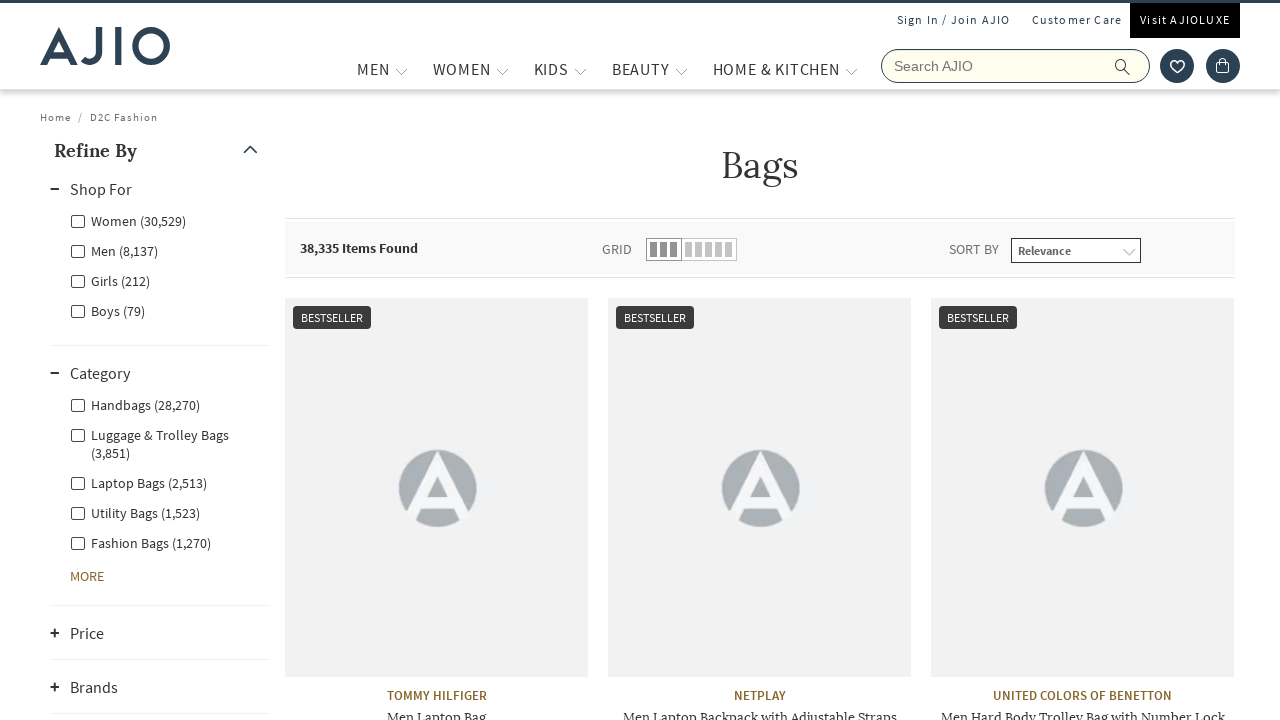

Search results loaded with gender filter options visible
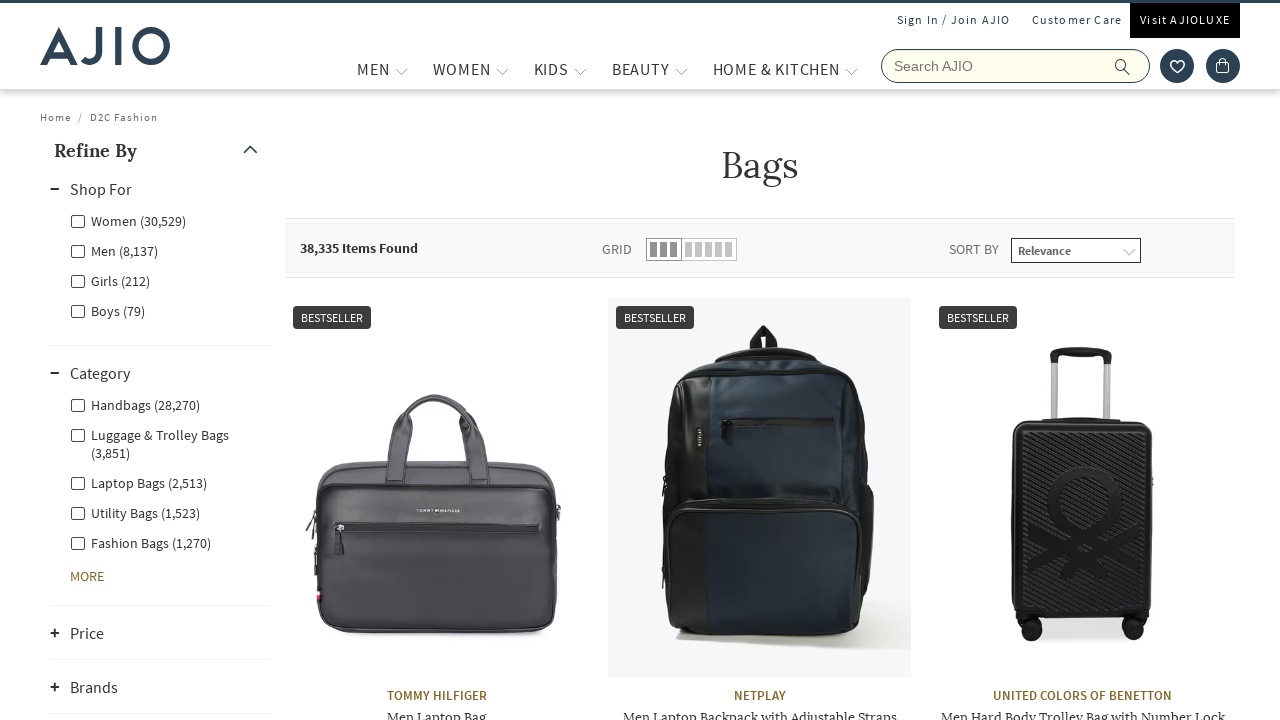

Applied Men gender filter at (114, 250) on label[for='Men']
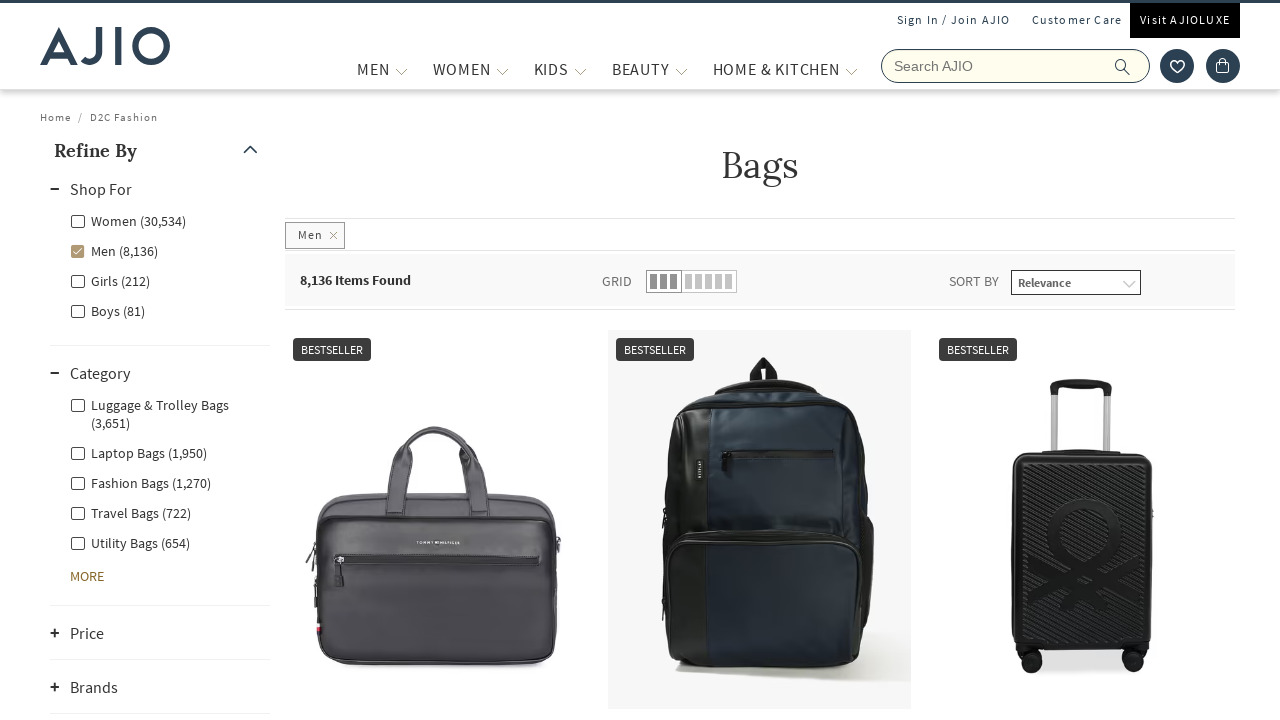

Waited for Men filter to apply
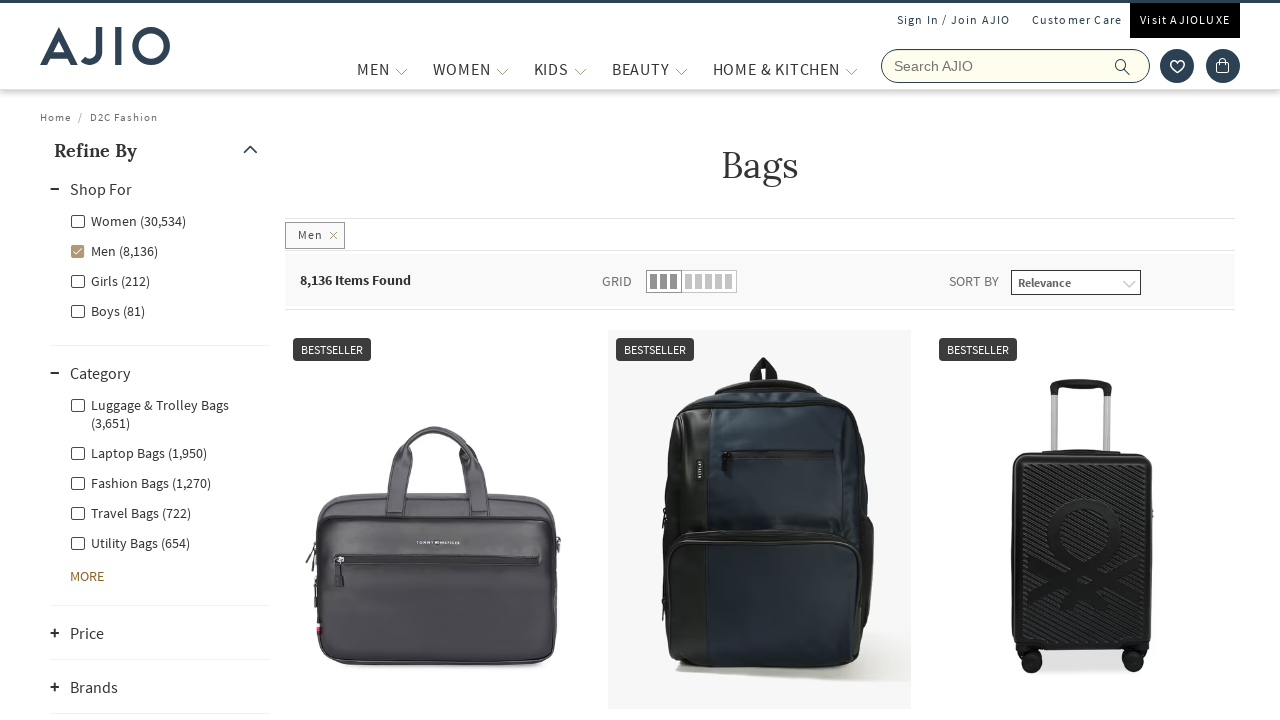

Applied Men - Fashion Bags category filter at (140, 482) on label[for='Men - Fashion Bags']
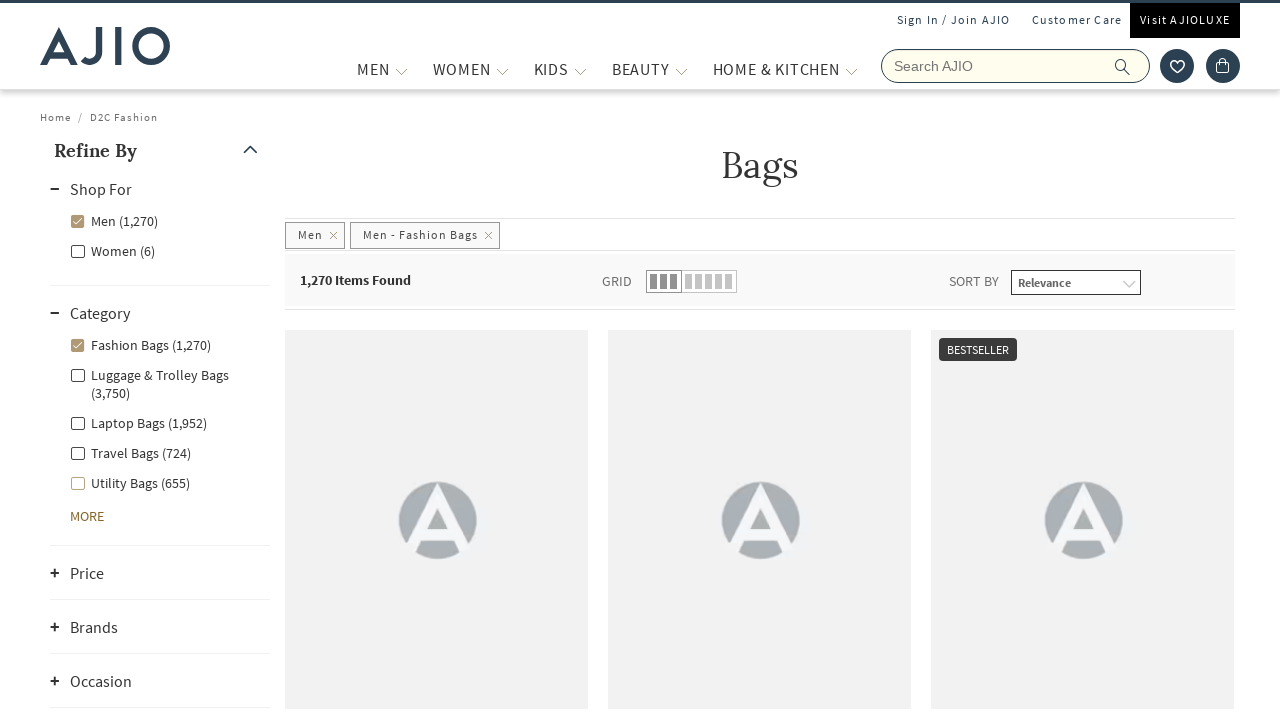

Waited for category filter to apply
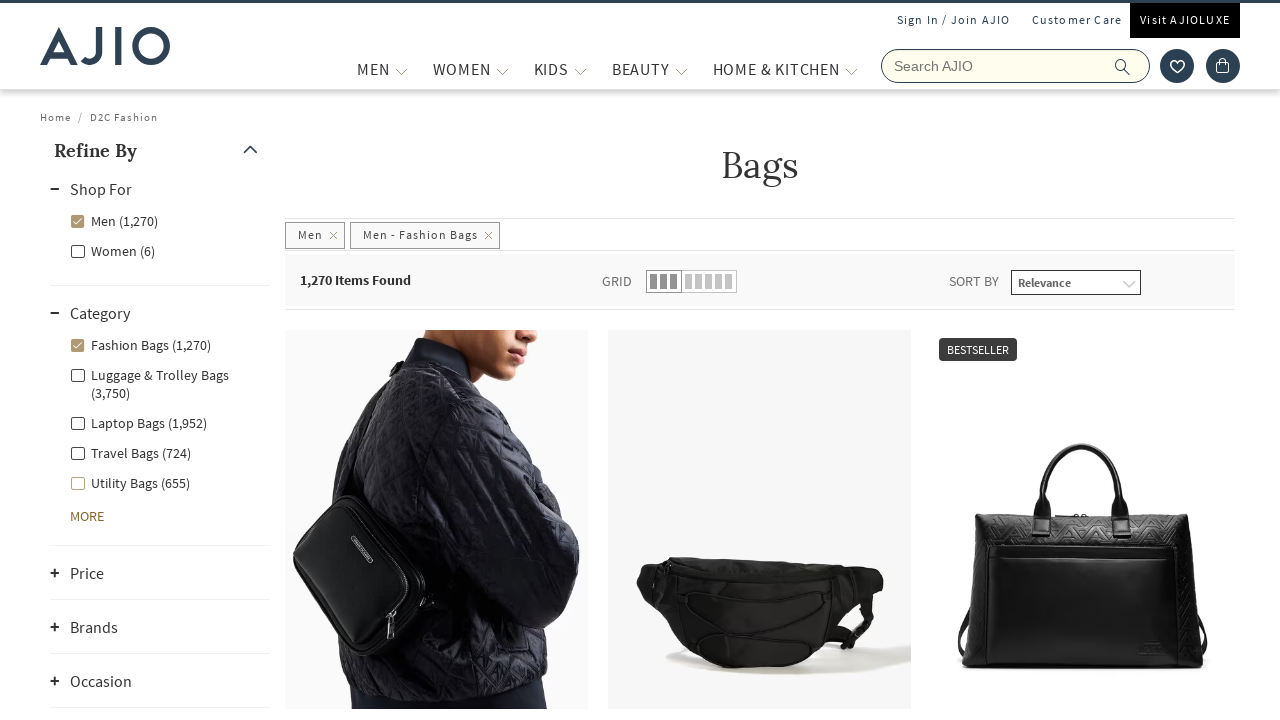

Verified result count indicator is visible
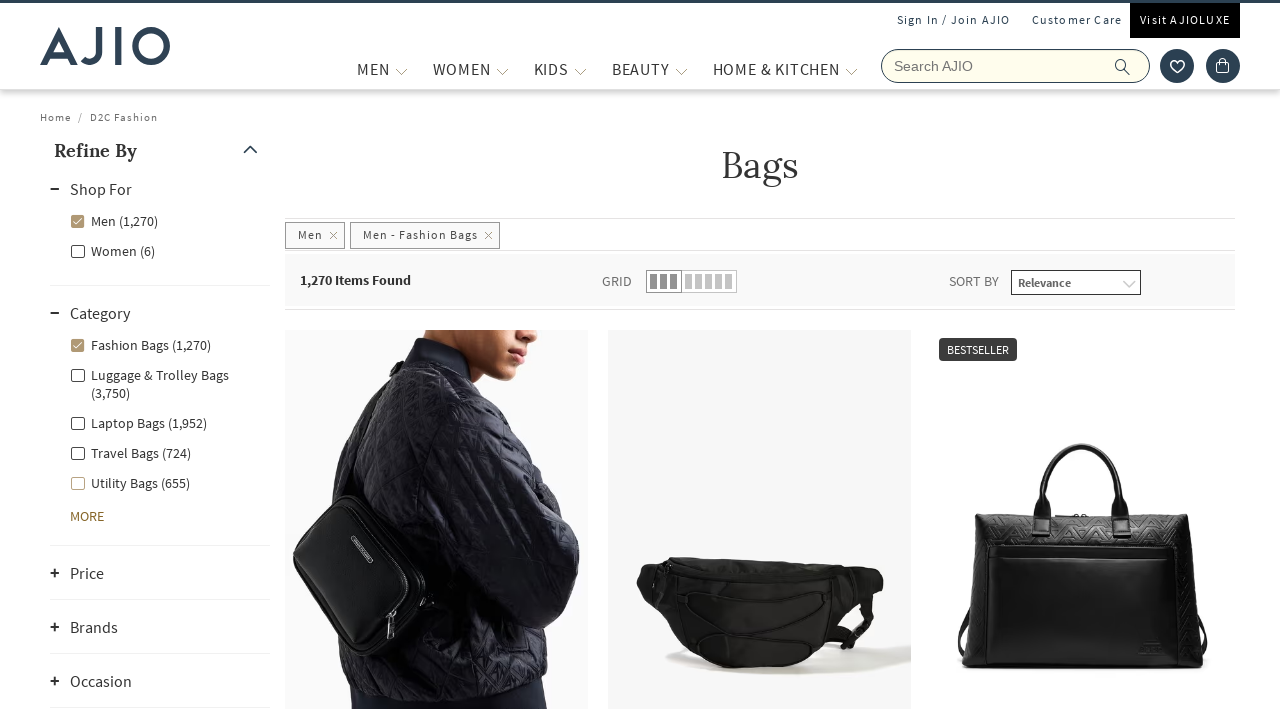

Verified brand information is visible in filtered results
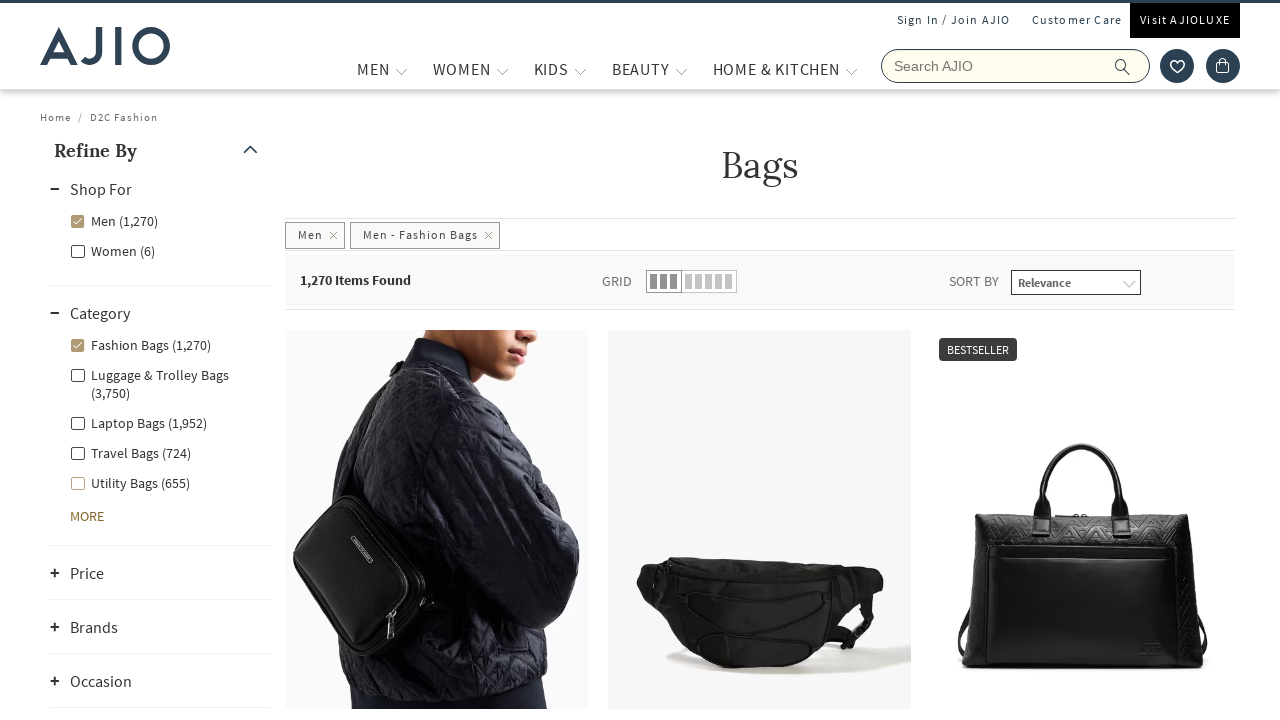

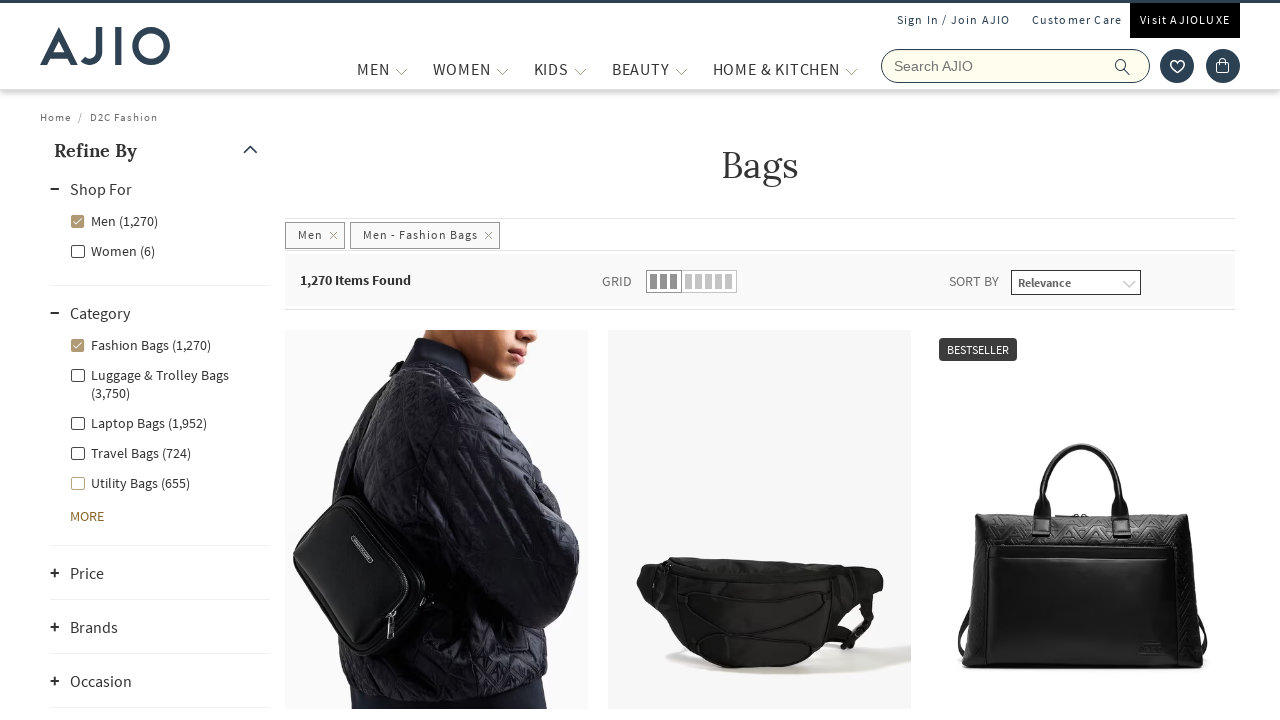